Fills out a form with first name, last name, gender selection, role dropdown, and submits it

Starting URL: https://katalon-test.s3.amazonaws.com/demo-aut/dist/html/form.html

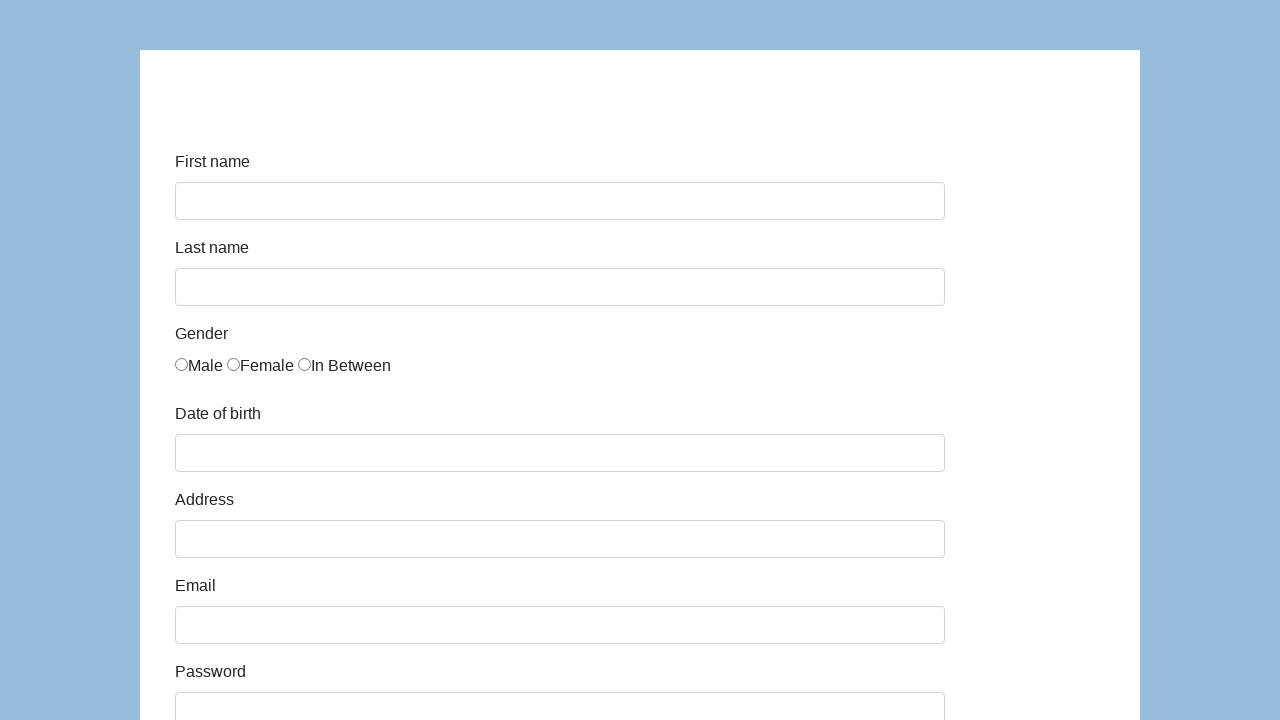

Navigated to form page
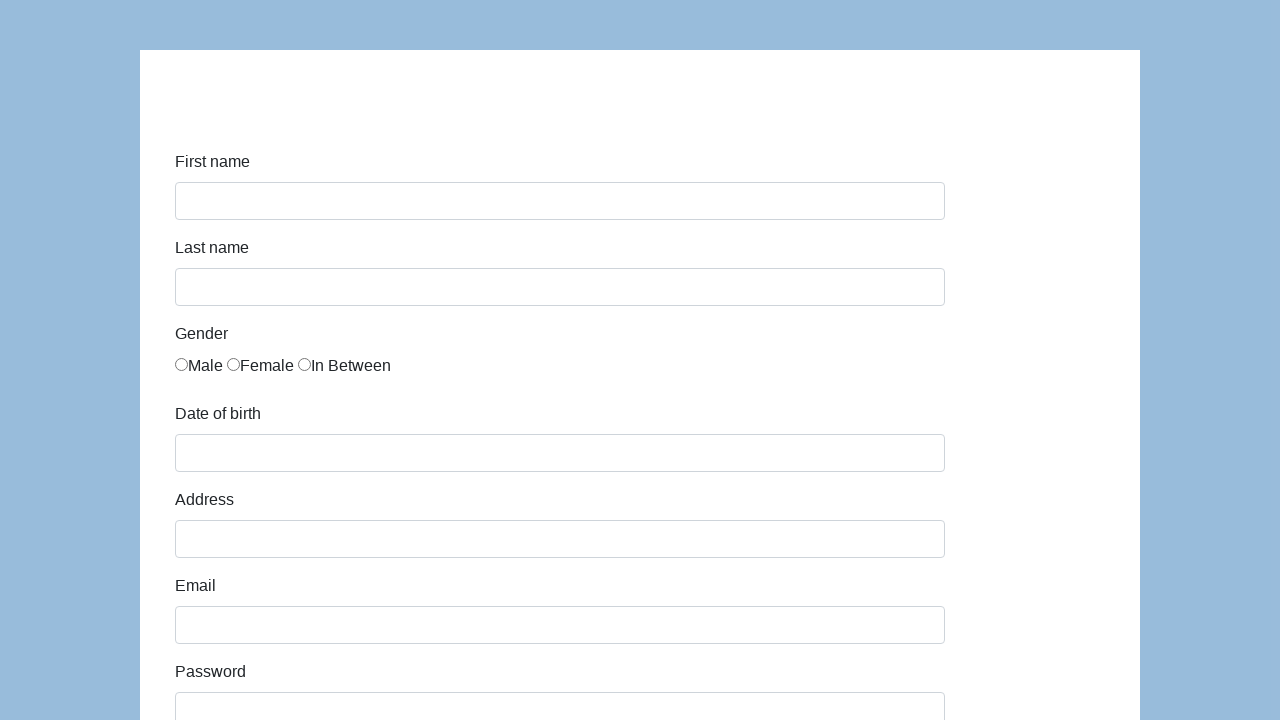

Filled first name field with 'Jan' on #first-name
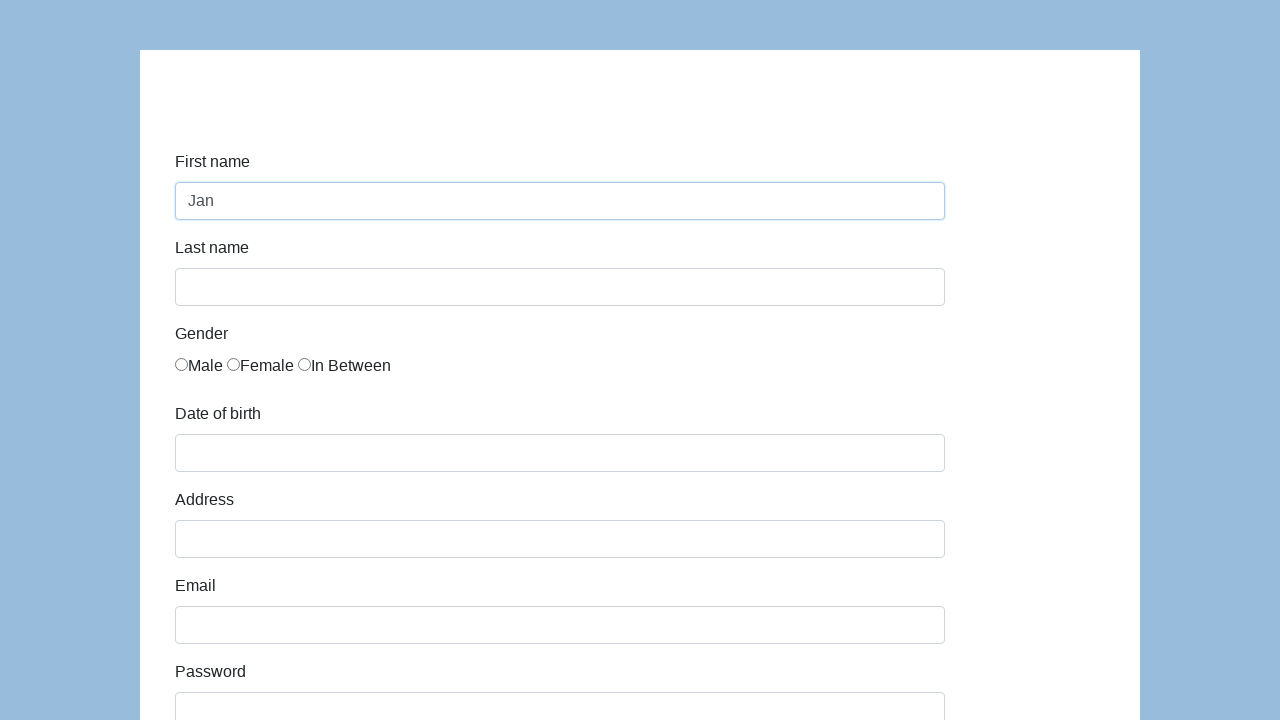

Filled last name field with 'Kowalski' on #last-name
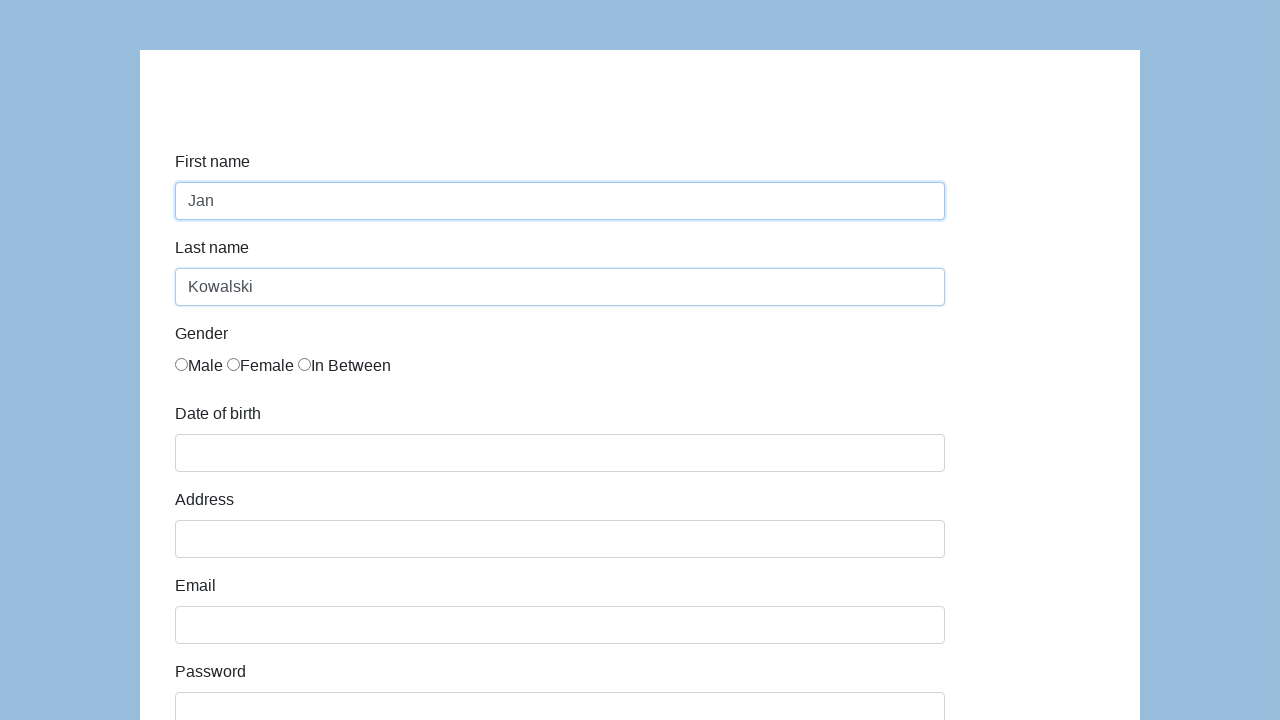

Selected male radio button at (182, 364) on xpath=//*[@id="infoForm"]/div[3]/div/div/label[1]/input
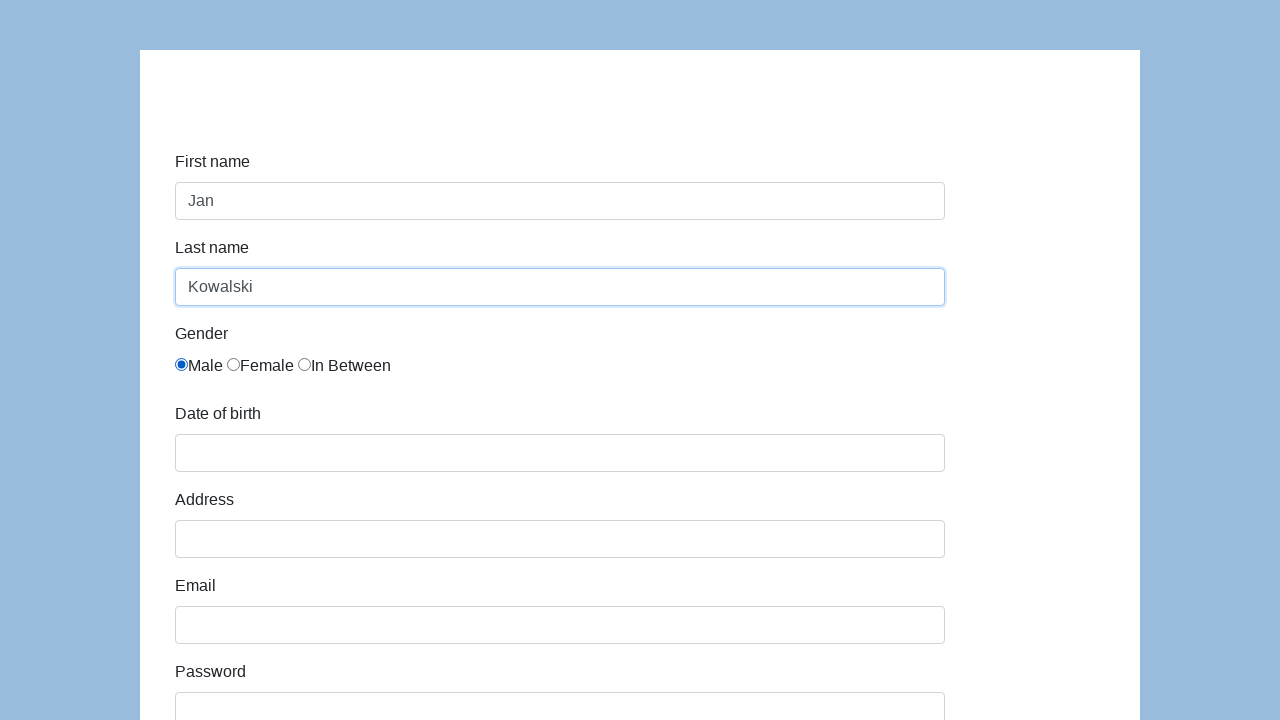

Selected 'QA' from role dropdown on #role
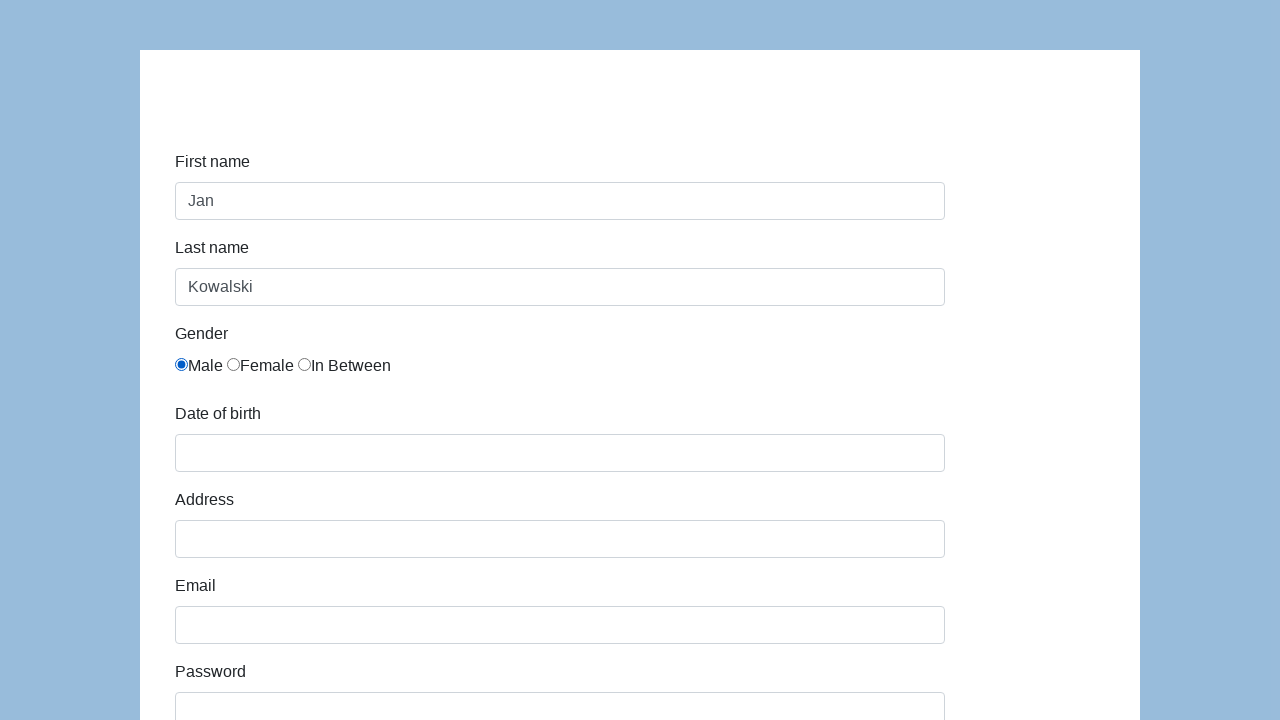

Clicked submit button to submit form at (213, 665) on #submit
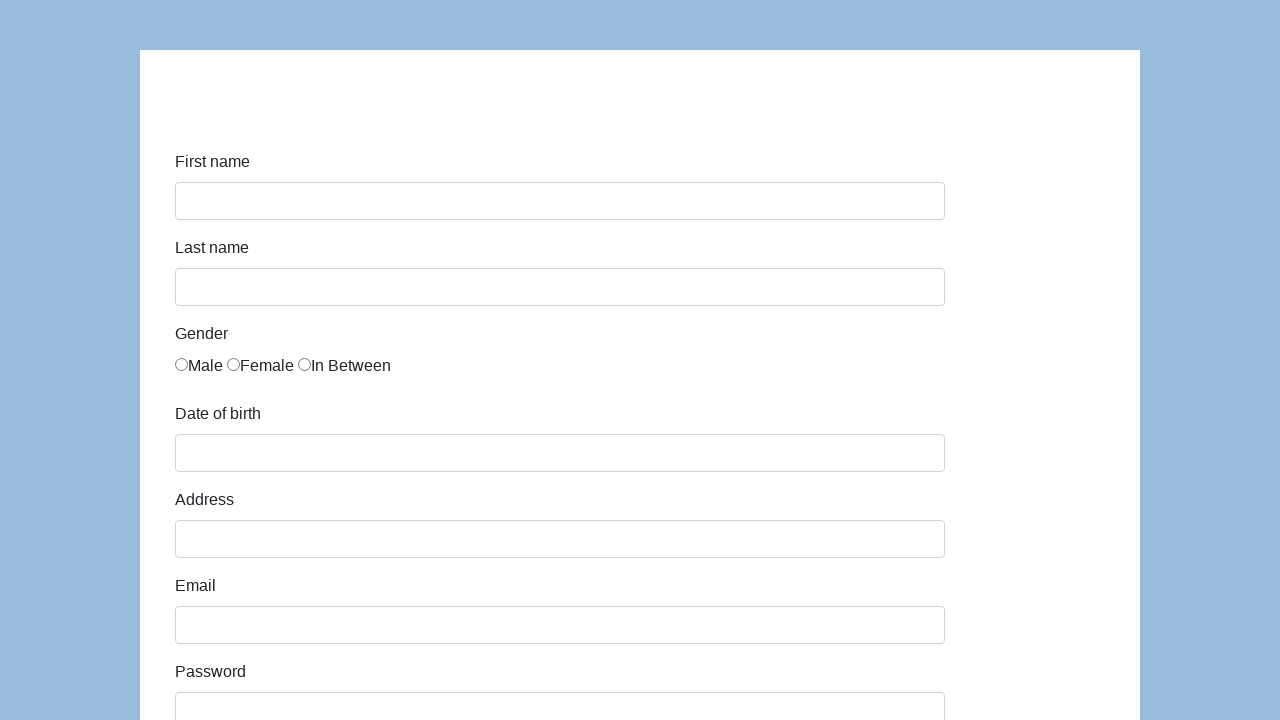

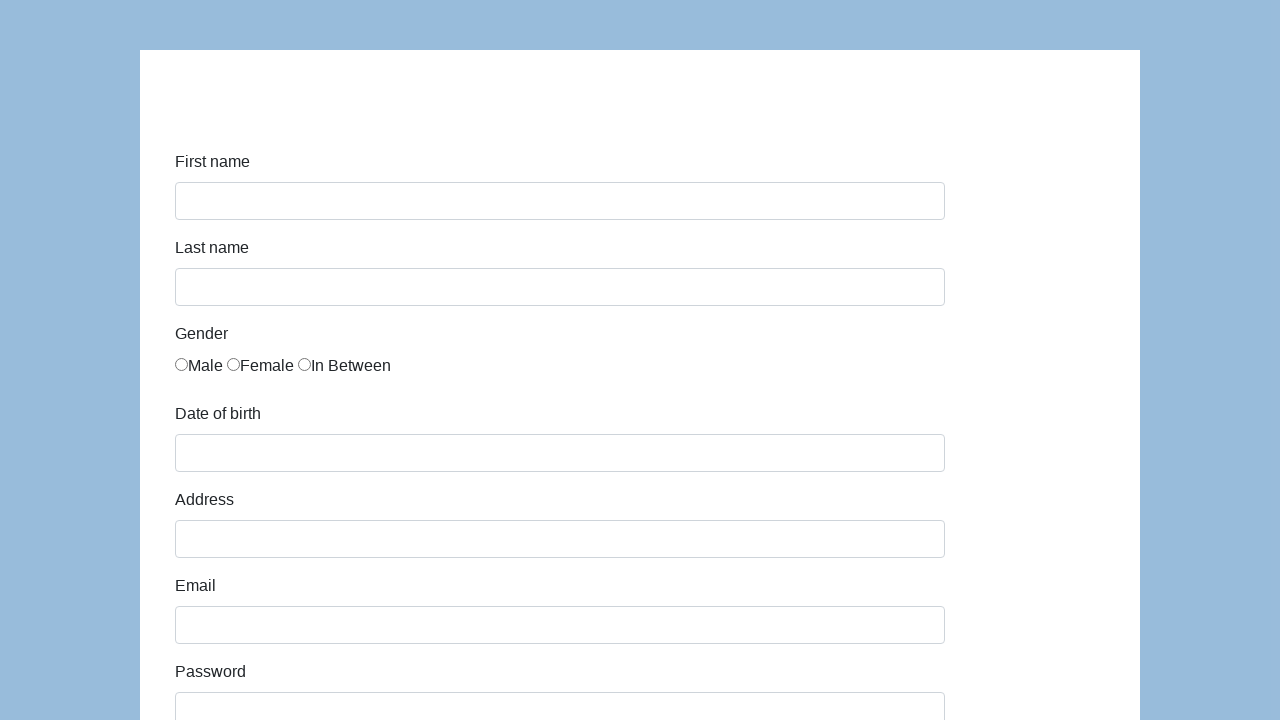